Navigates to Zero Bank login page and verifies that the "Forgot your password?" link contains the correct href attribute value

Starting URL: http://zero.webappsecurity.com/login.html

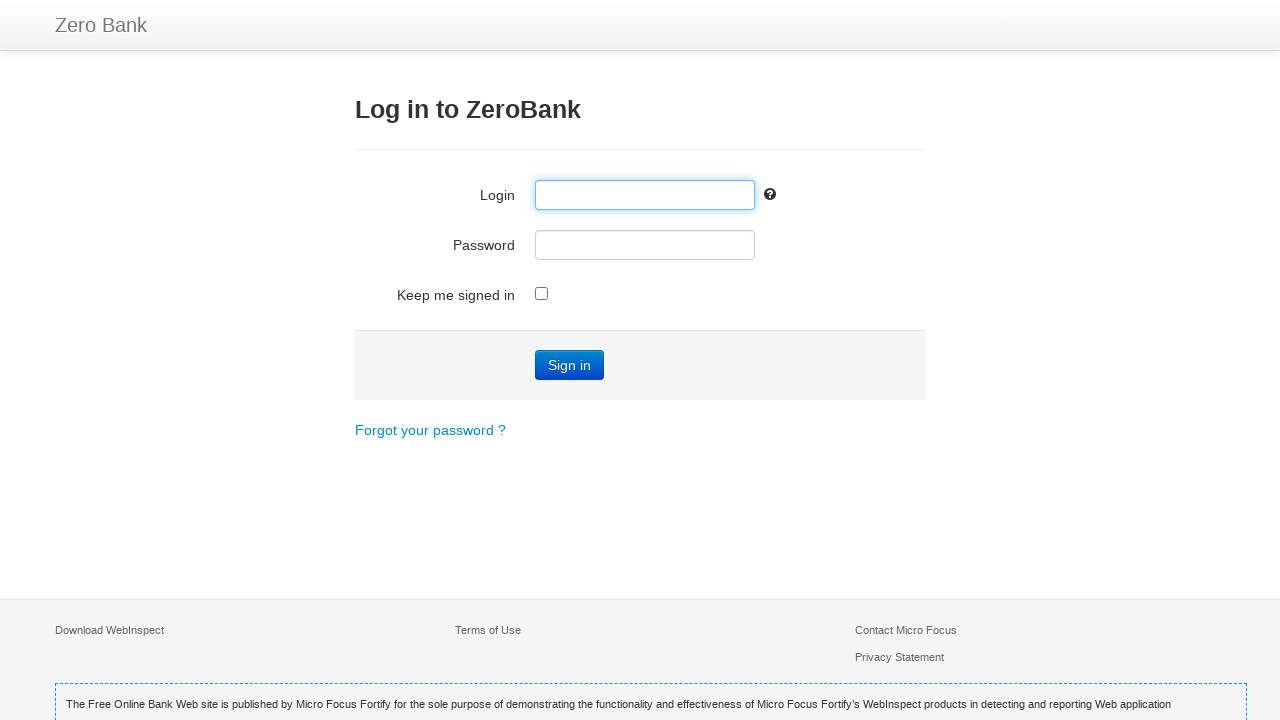

Navigated to Zero Bank login page
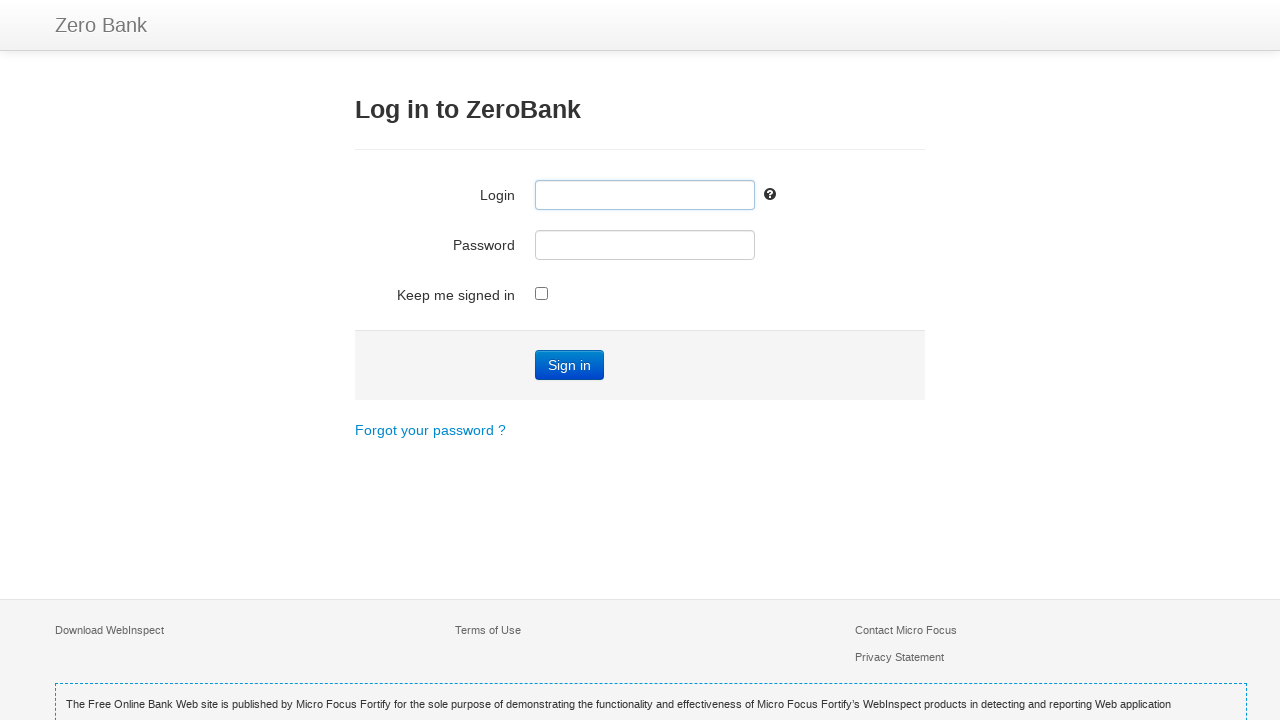

Located 'Forgot your password?' link
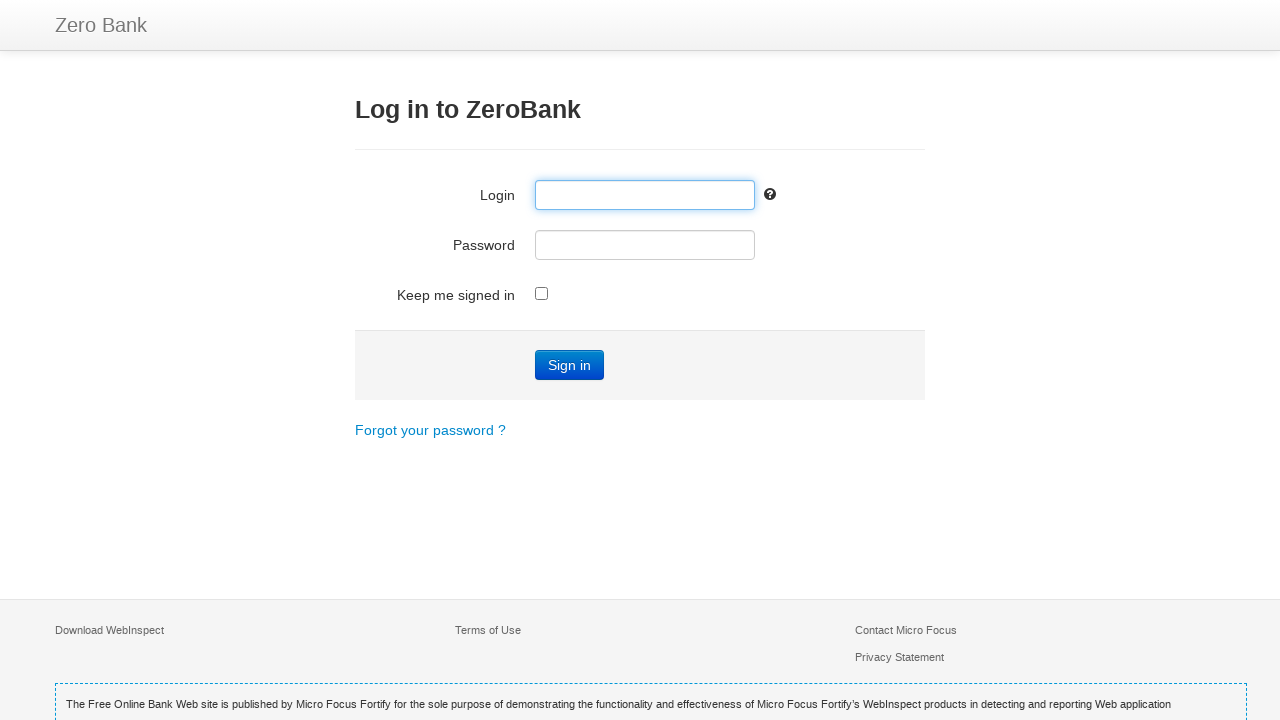

Retrieved href attribute value: /forgot-password.html
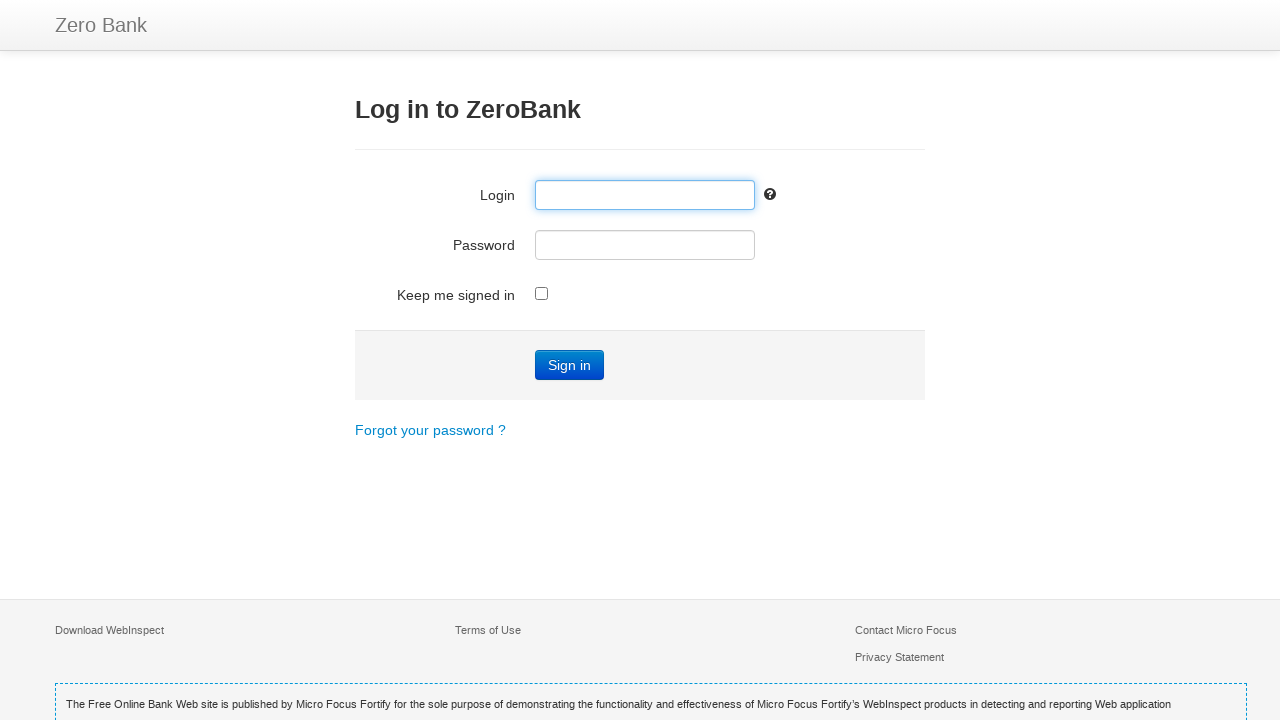

Verified that href contains 'forgot-password.html'
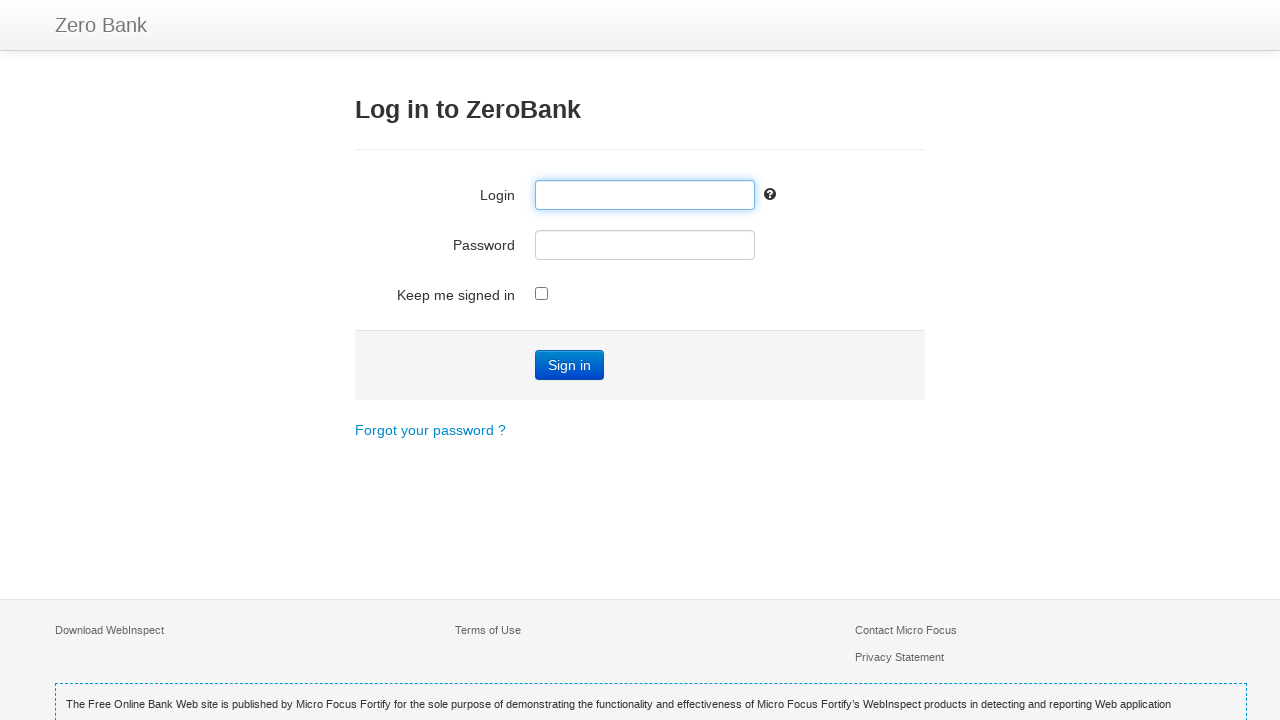

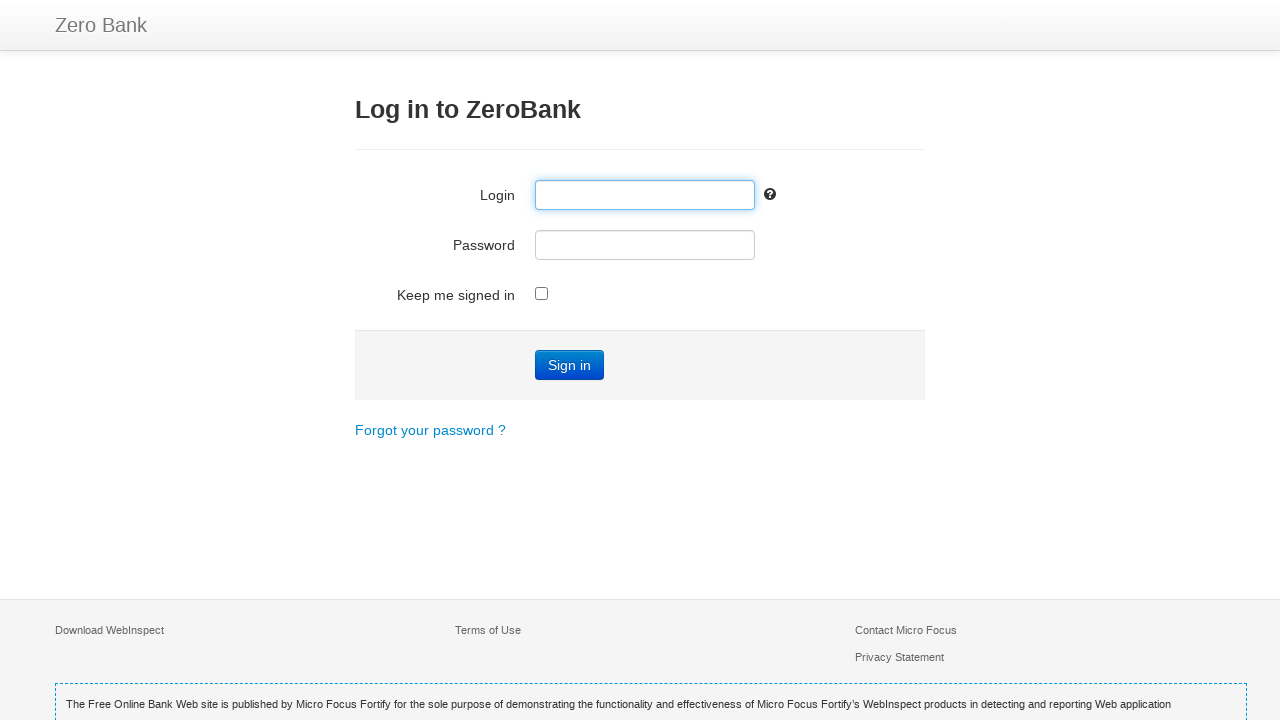